Tests clicking on a link that opens a popup window on a Selenium practice website

Starting URL: http://omayo.blogspot.com/

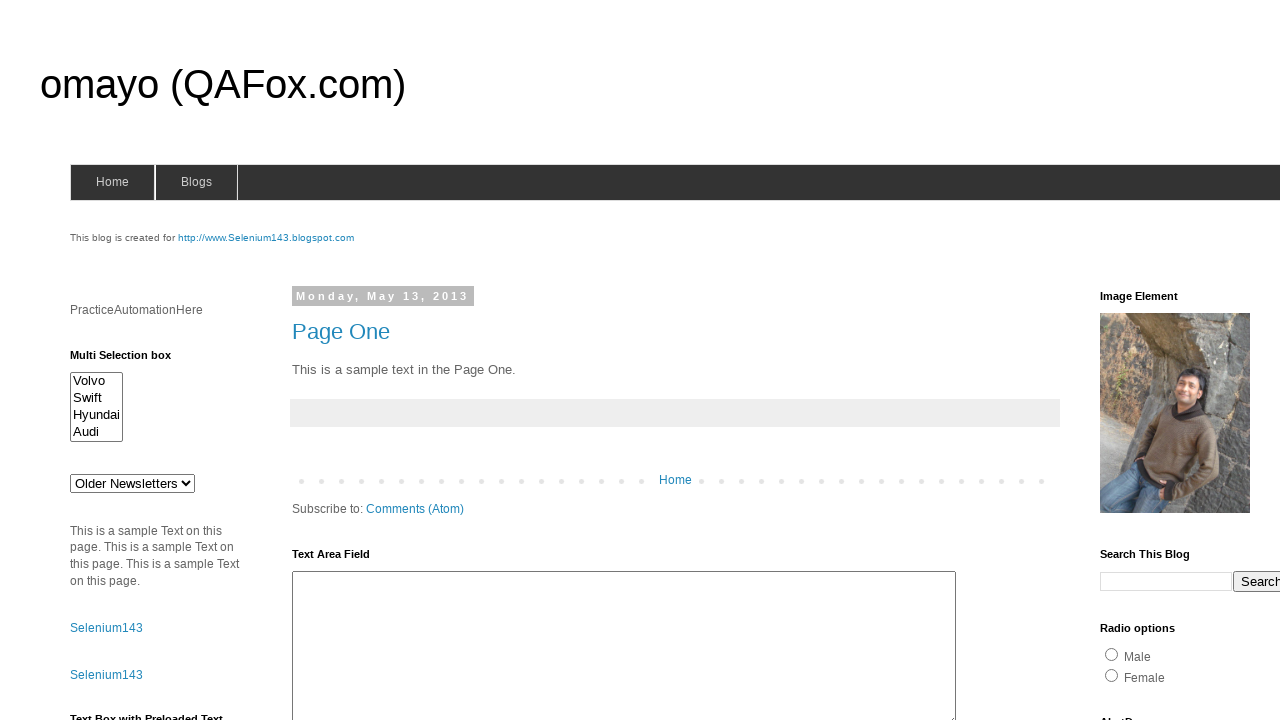

Clicked on 'Open a popup window' link at (132, 360) on a:has-text('Open a popup window')
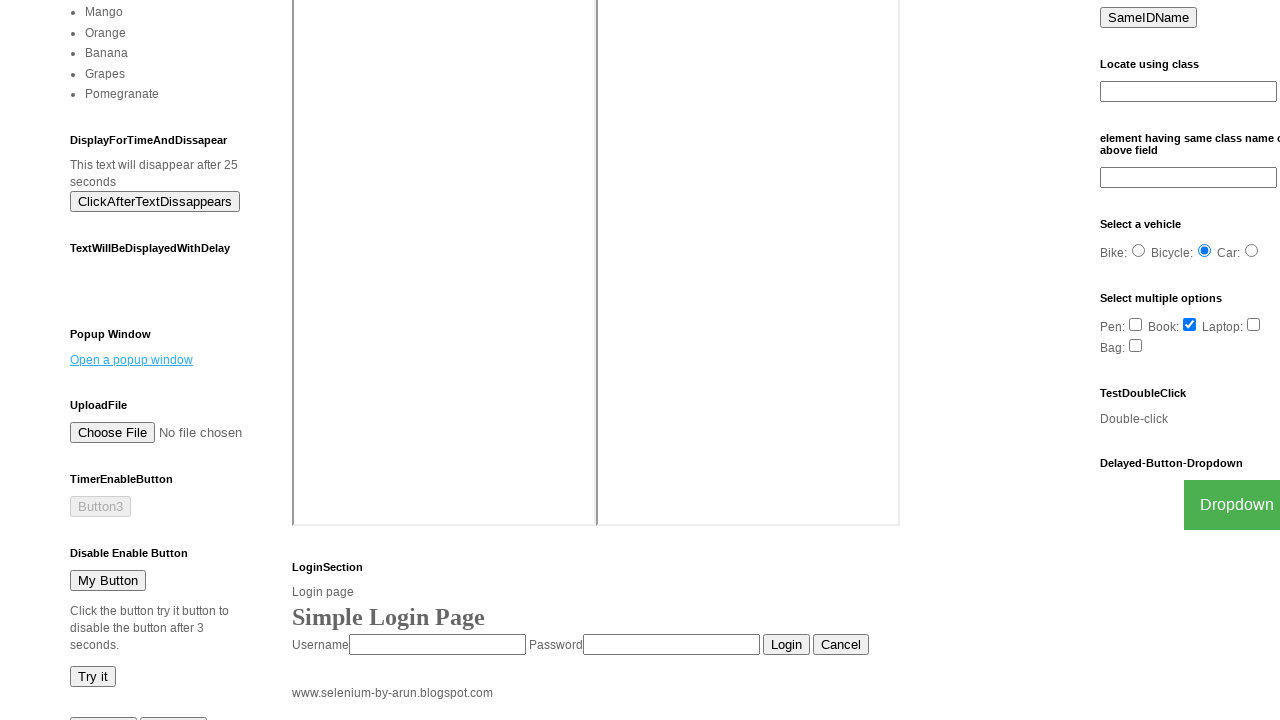

Waited 1000ms for popup window to open
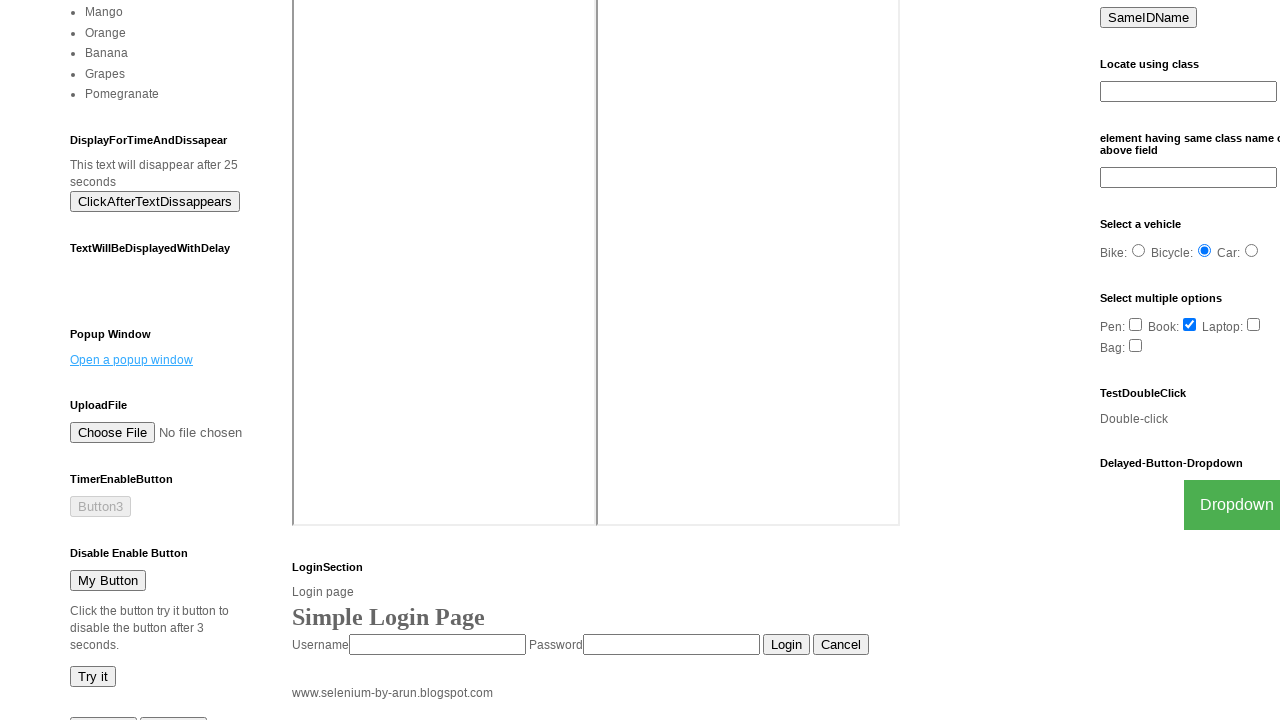

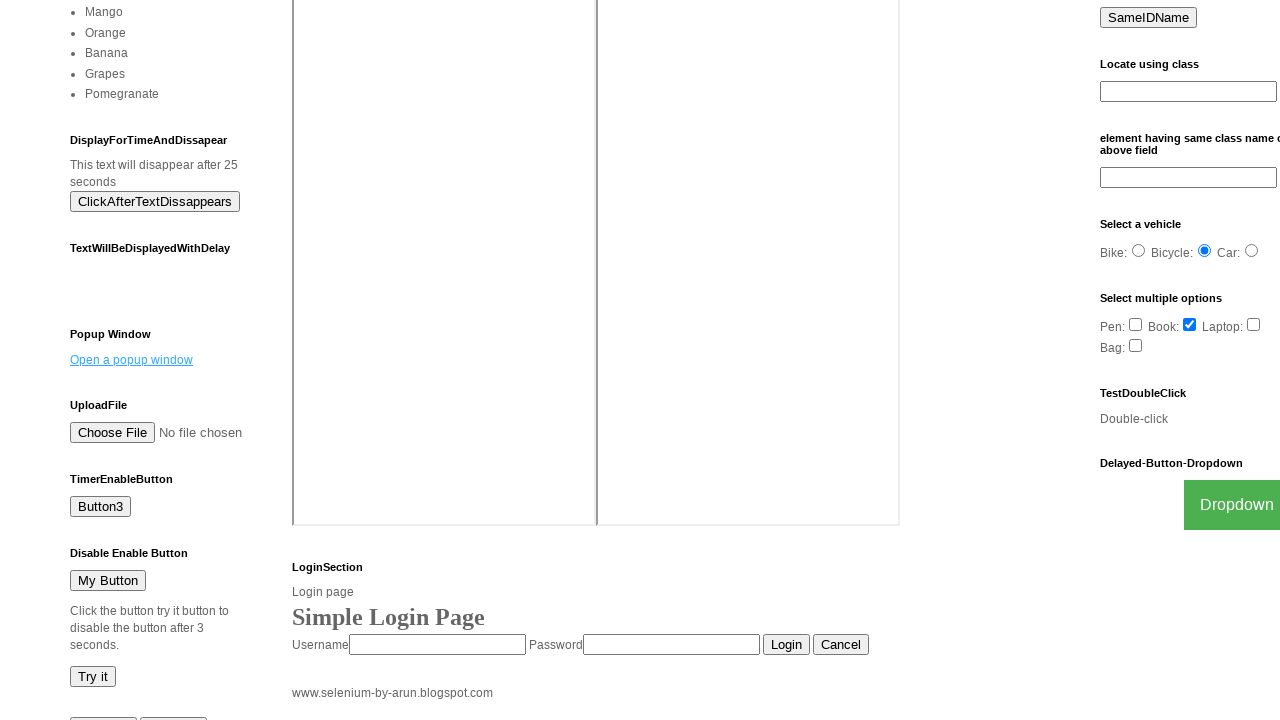